Tests contact form by filling in the email field on the contact page

Starting URL: http://appiumpro.com/contact

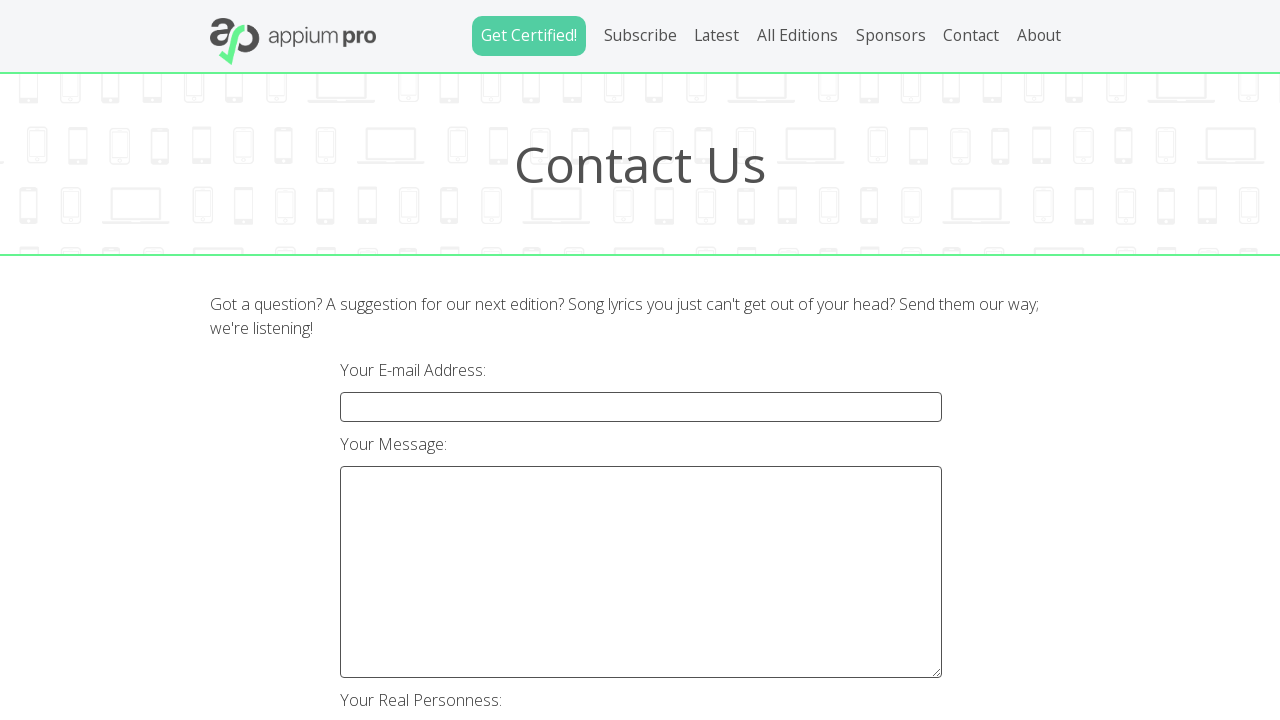

Navigated to contact page
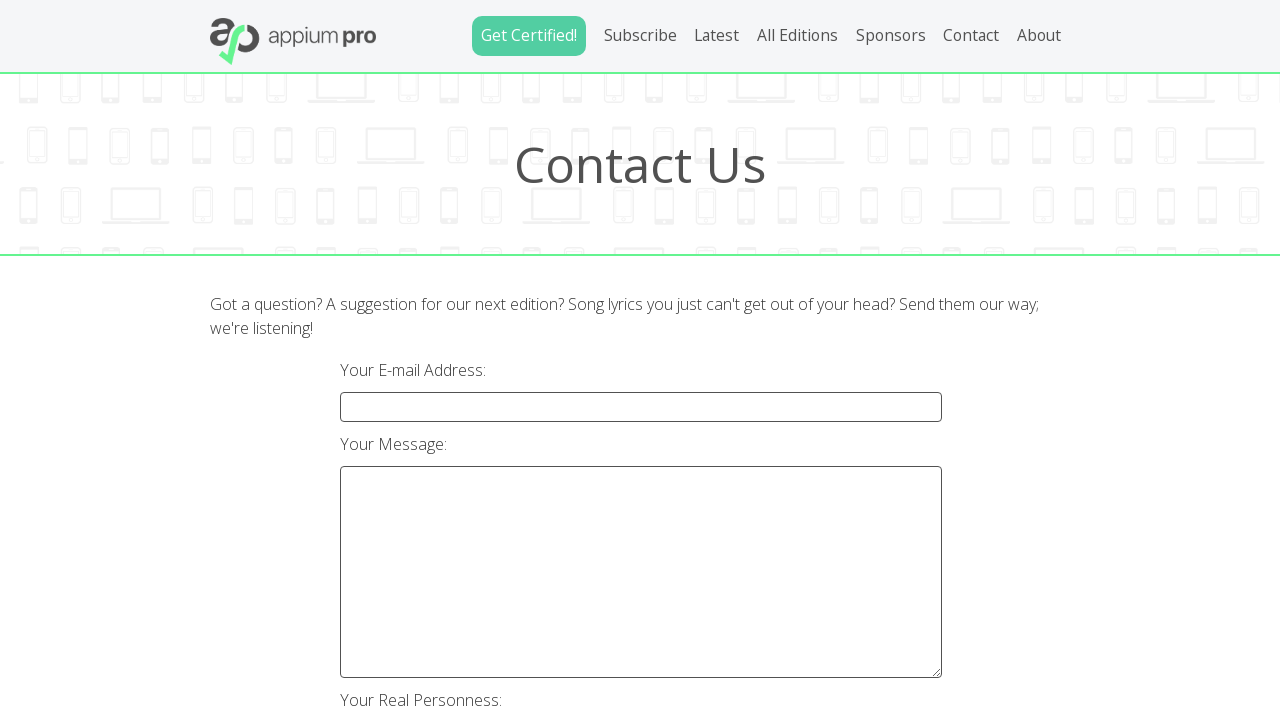

Filled email field with 'testuser2024@example.com' on #contactEmail
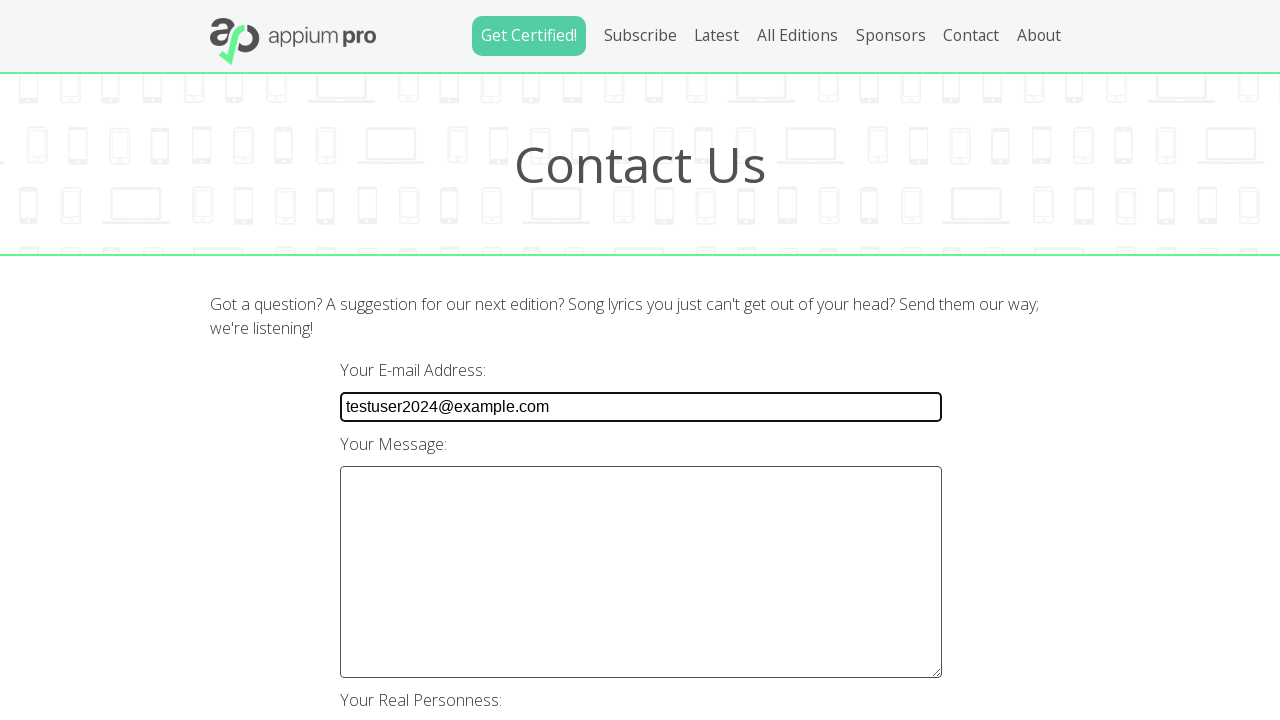

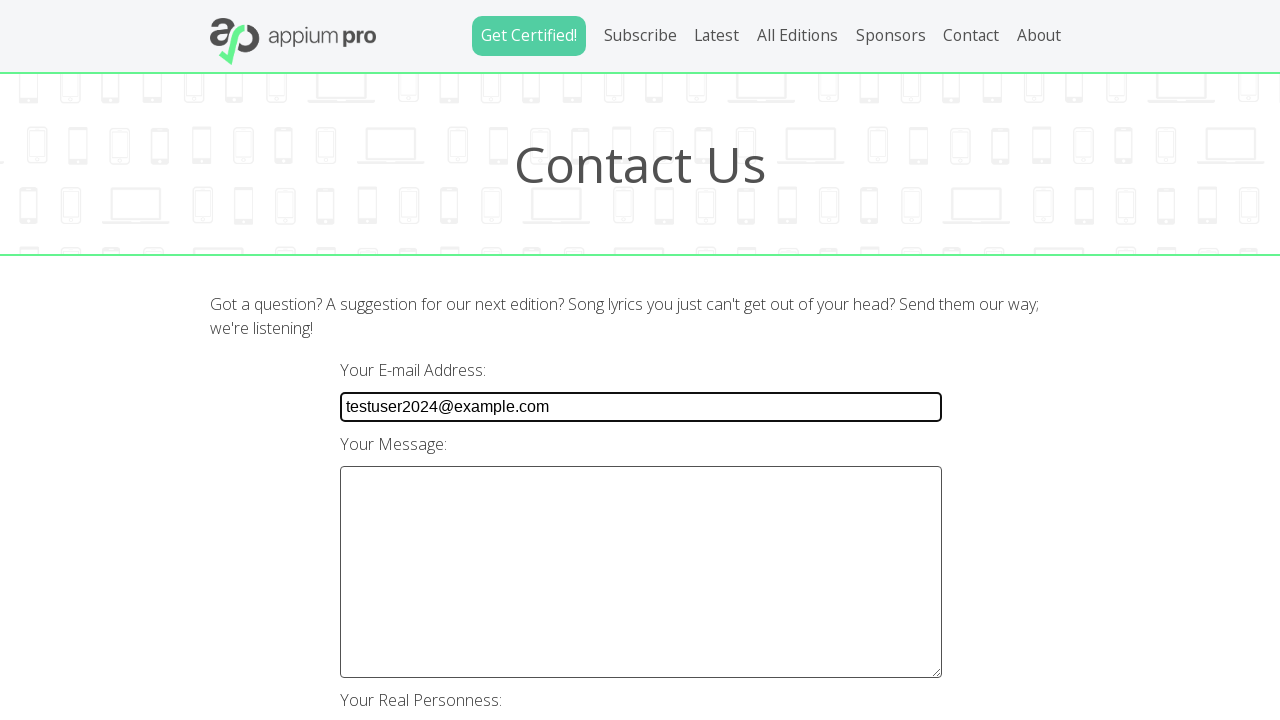